Tests window handling by opening multiple child windows/tabs and switching between them

Starting URL: https://demoqa.com/browser-windows

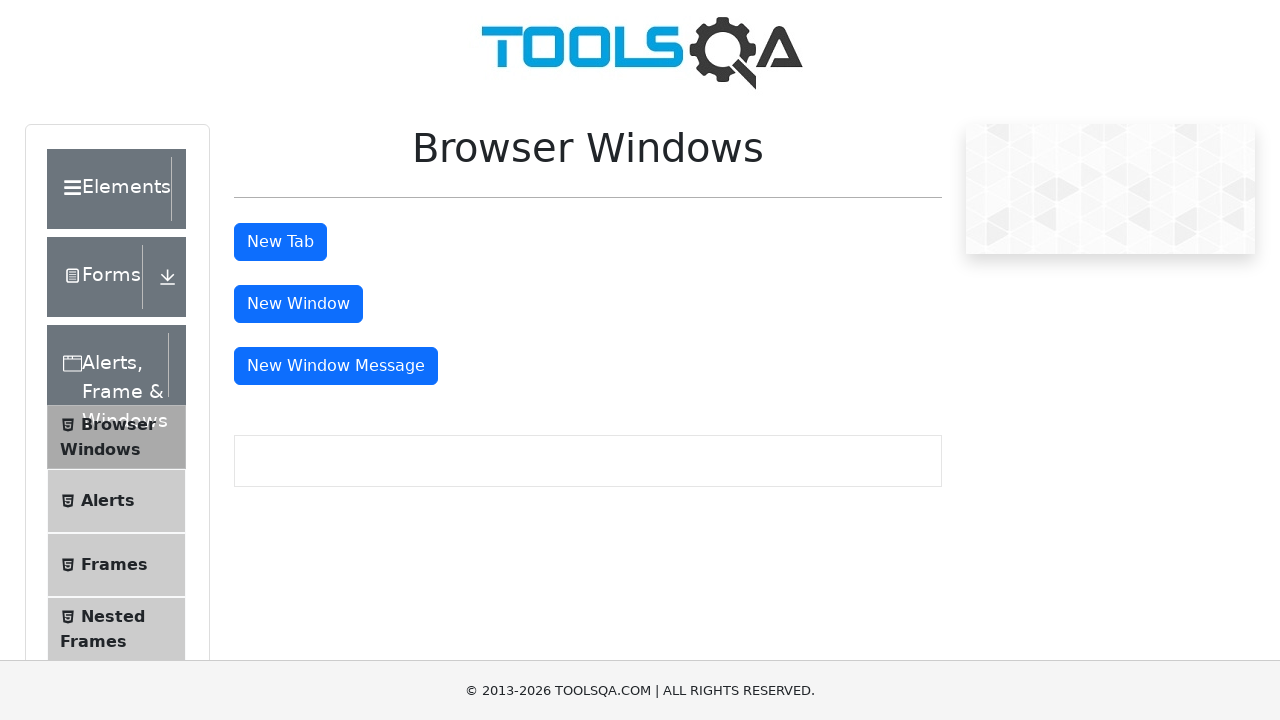

Stored main page context
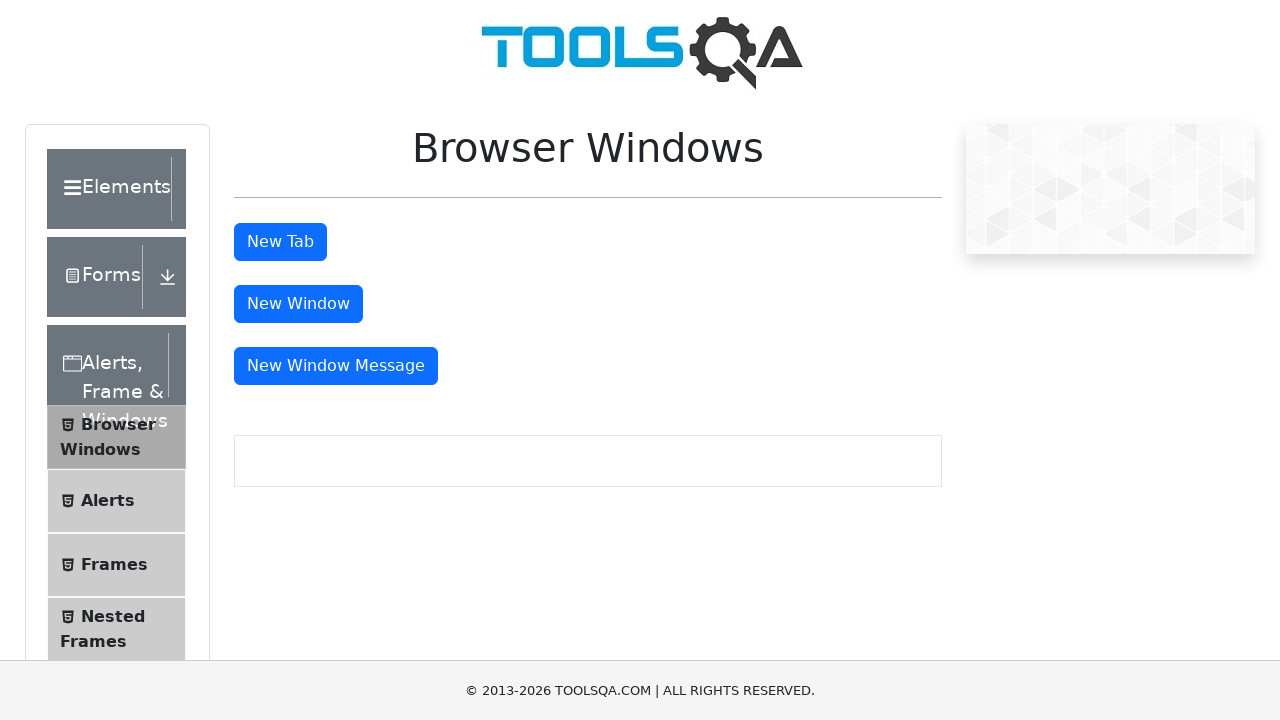

Clicked button to open new window at (298, 304) on #windowButton
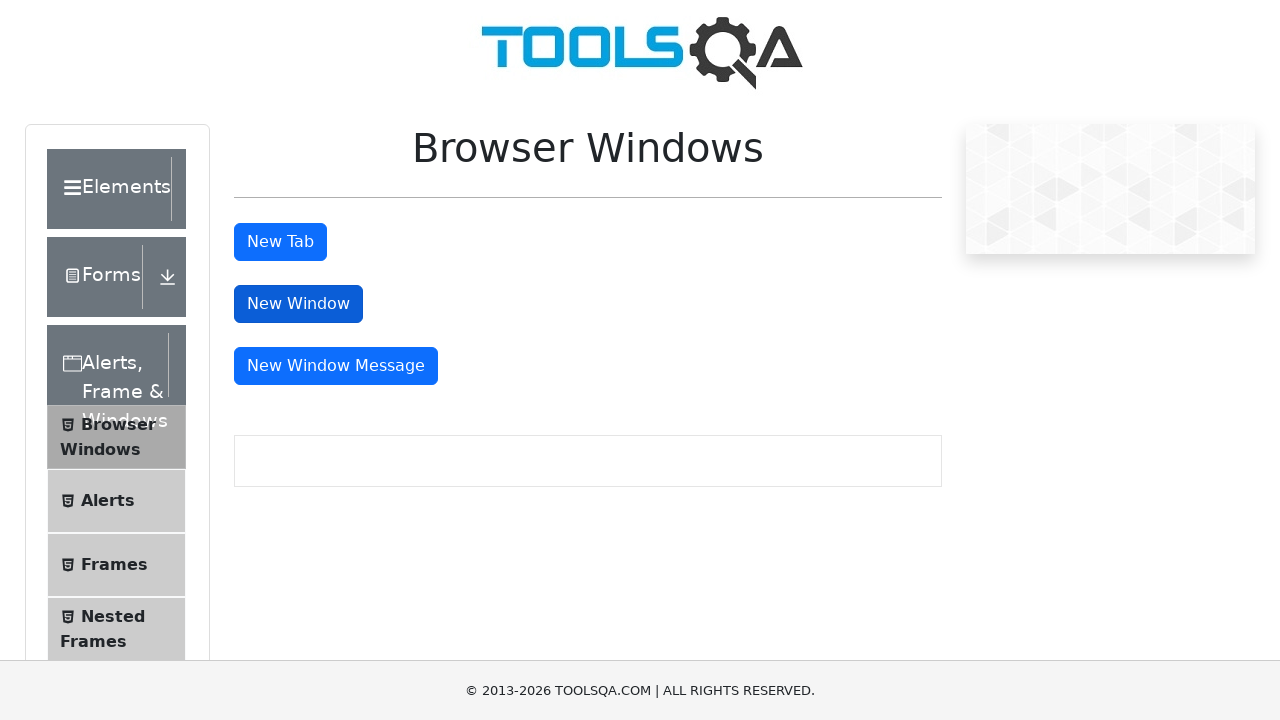

New window opened and captured
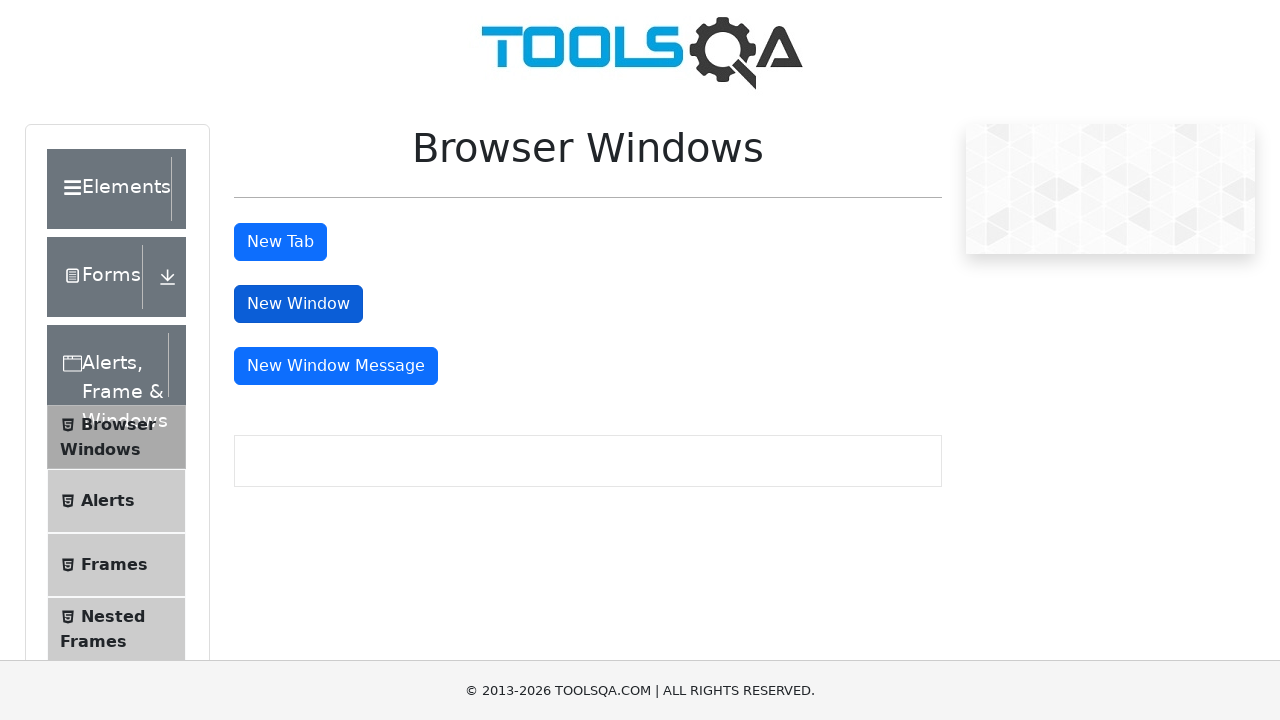

Clicked button to open new tab at (280, 242) on #tabButton
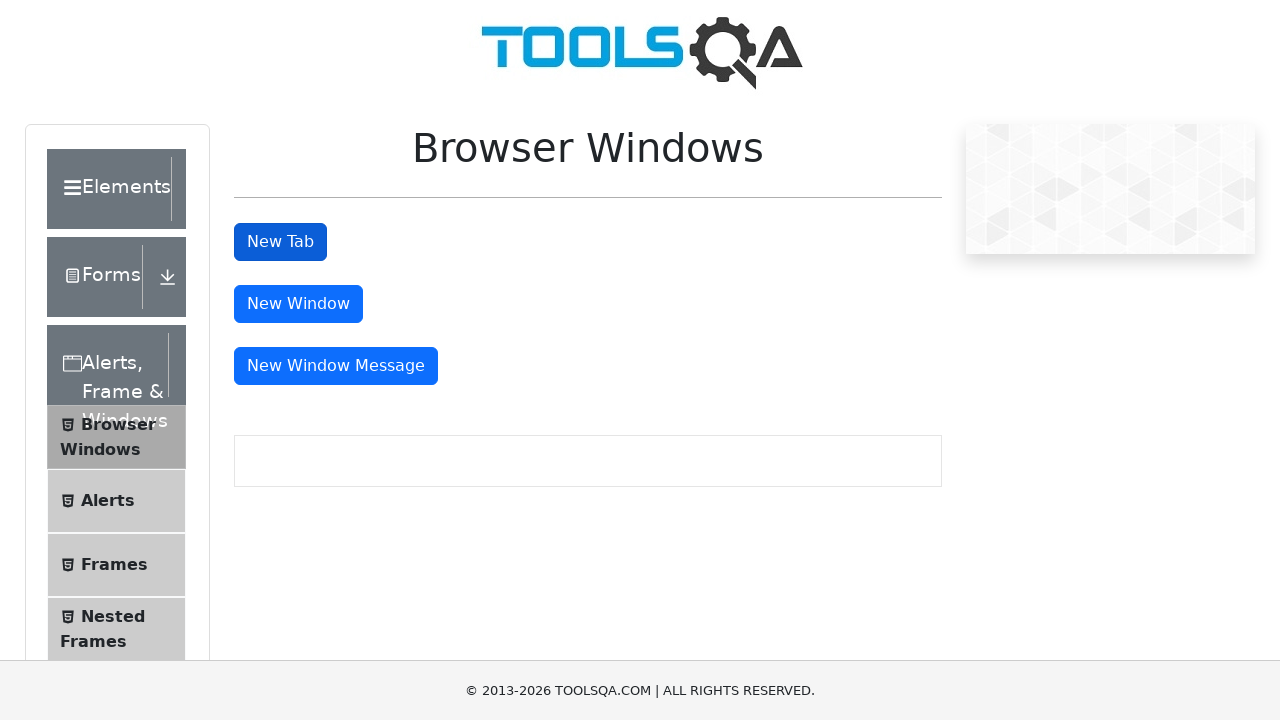

New tab opened and captured
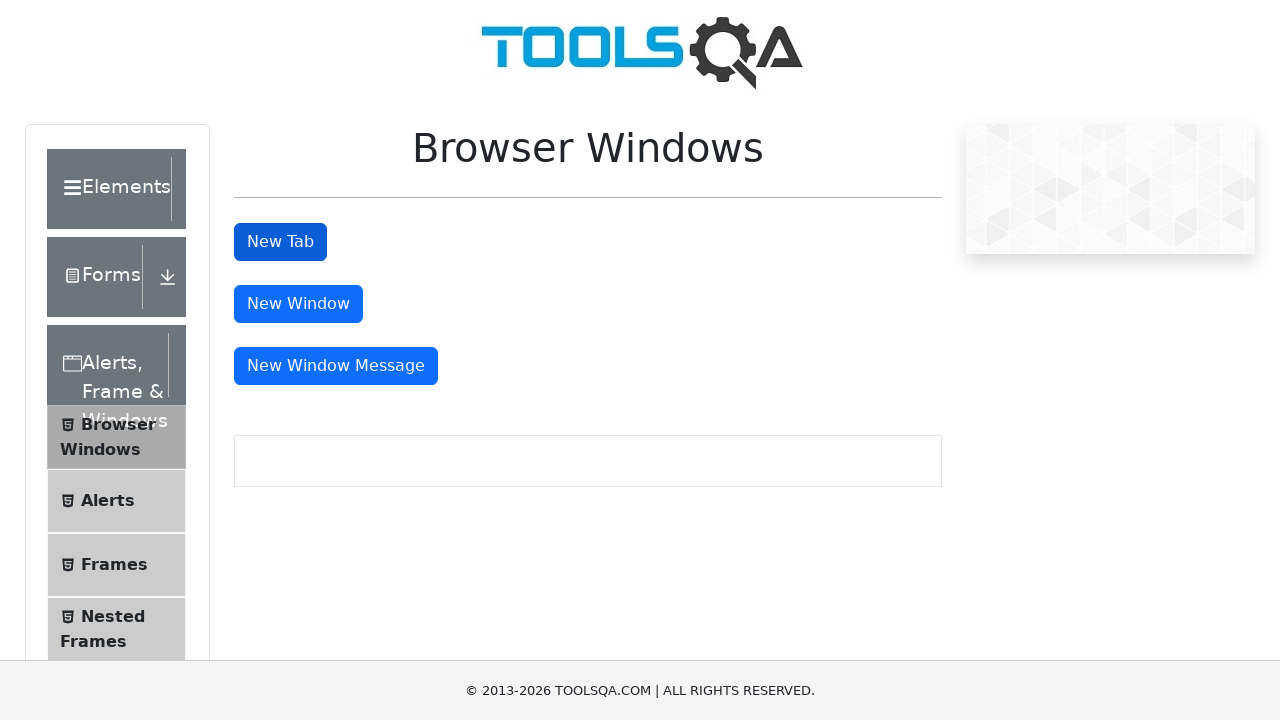

Clicked button to open message window at (336, 366) on #messageWindowButton
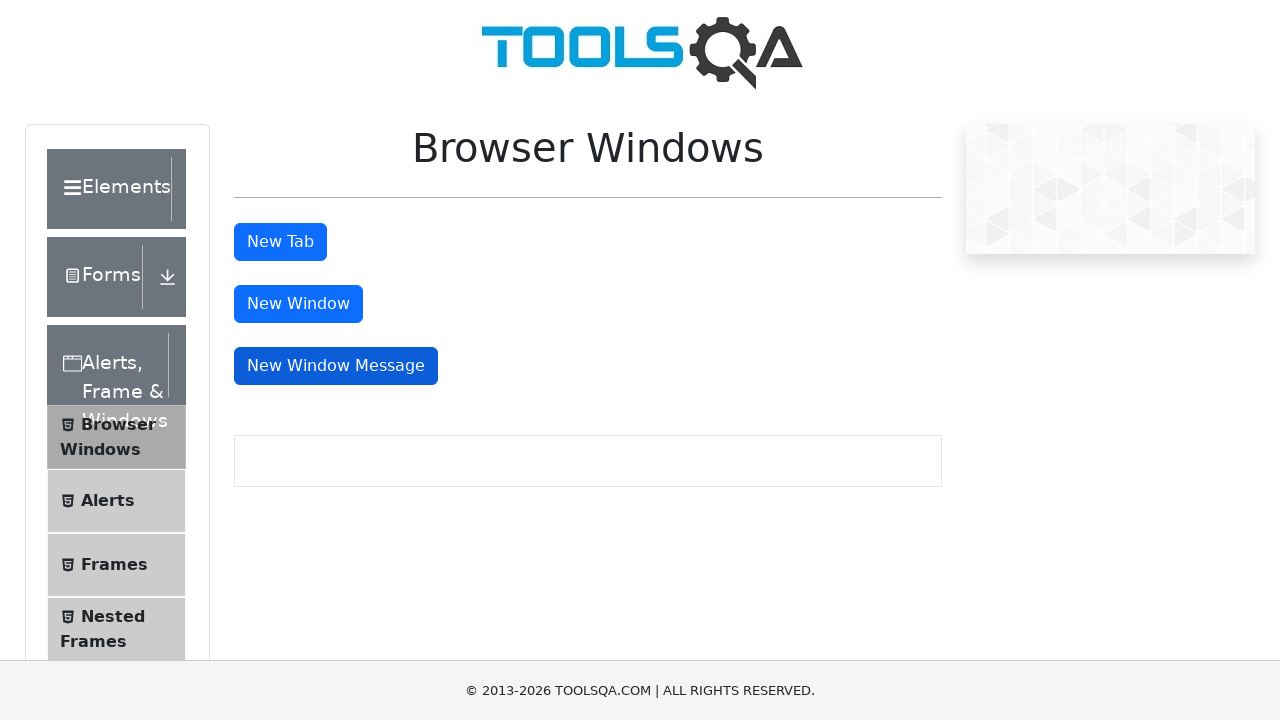

Message window opened and captured
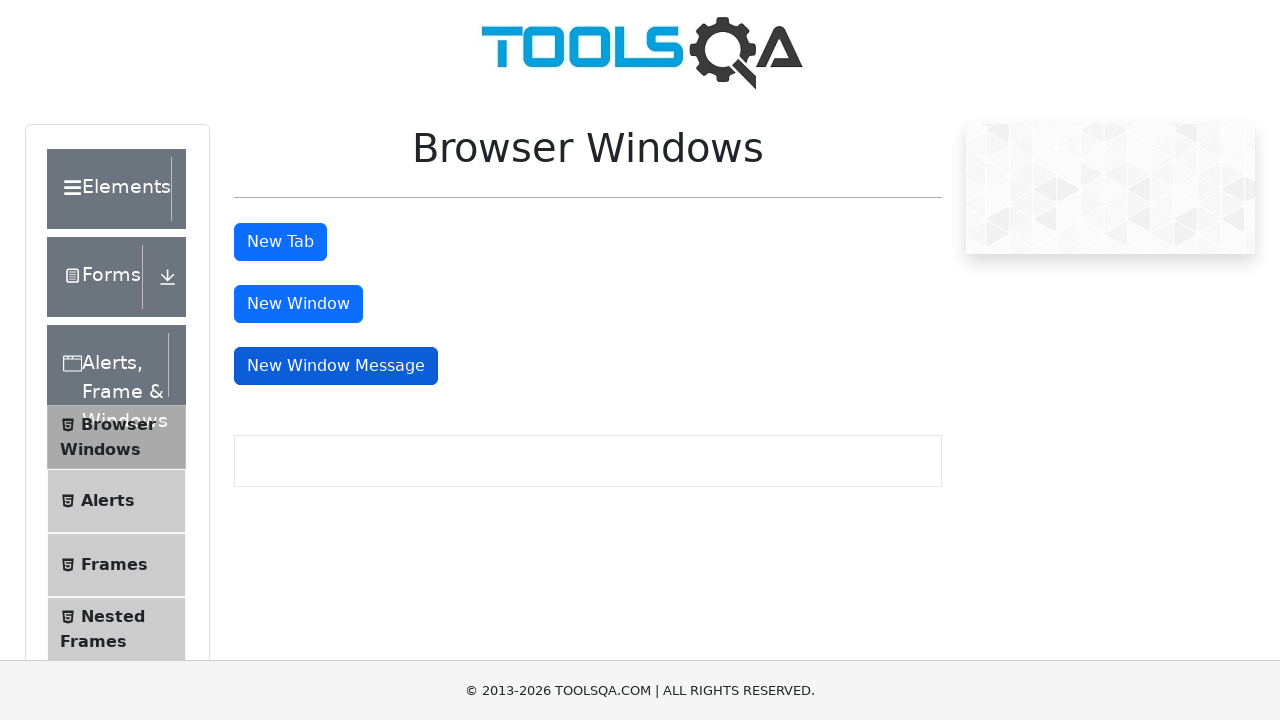

All windows/tabs are accessible as separate page objects
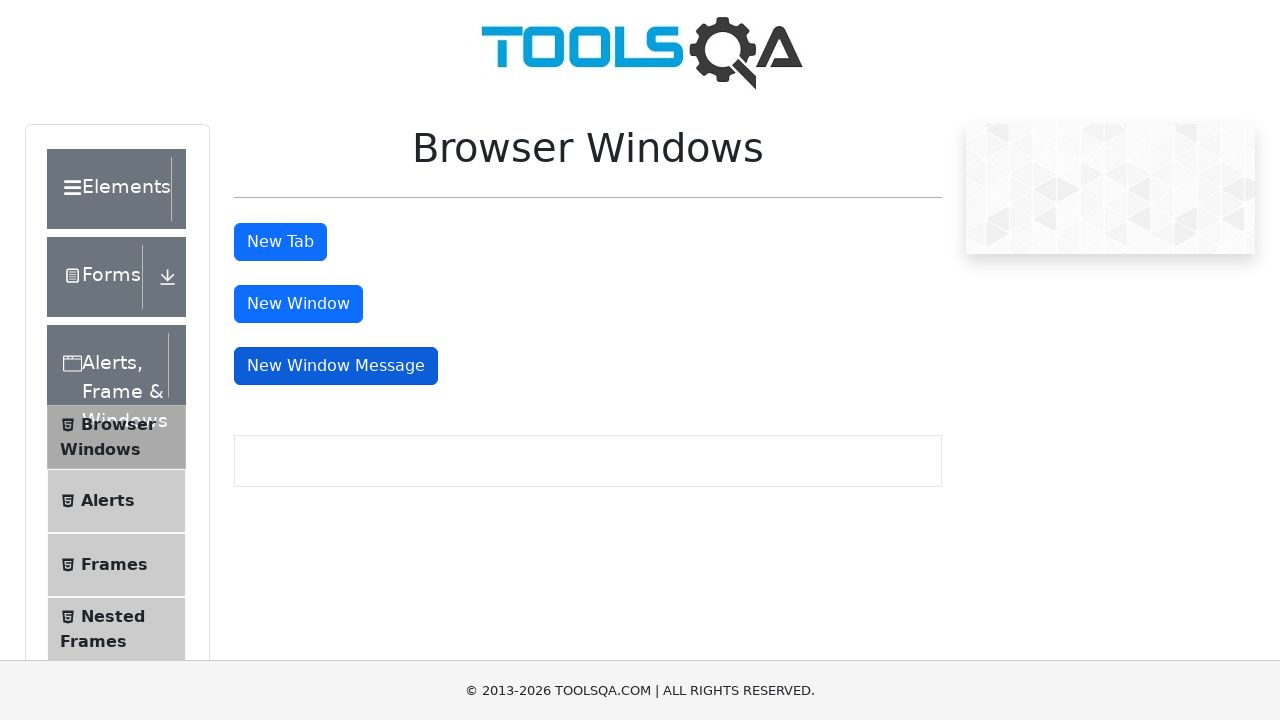

Retrieved main window title: demosite
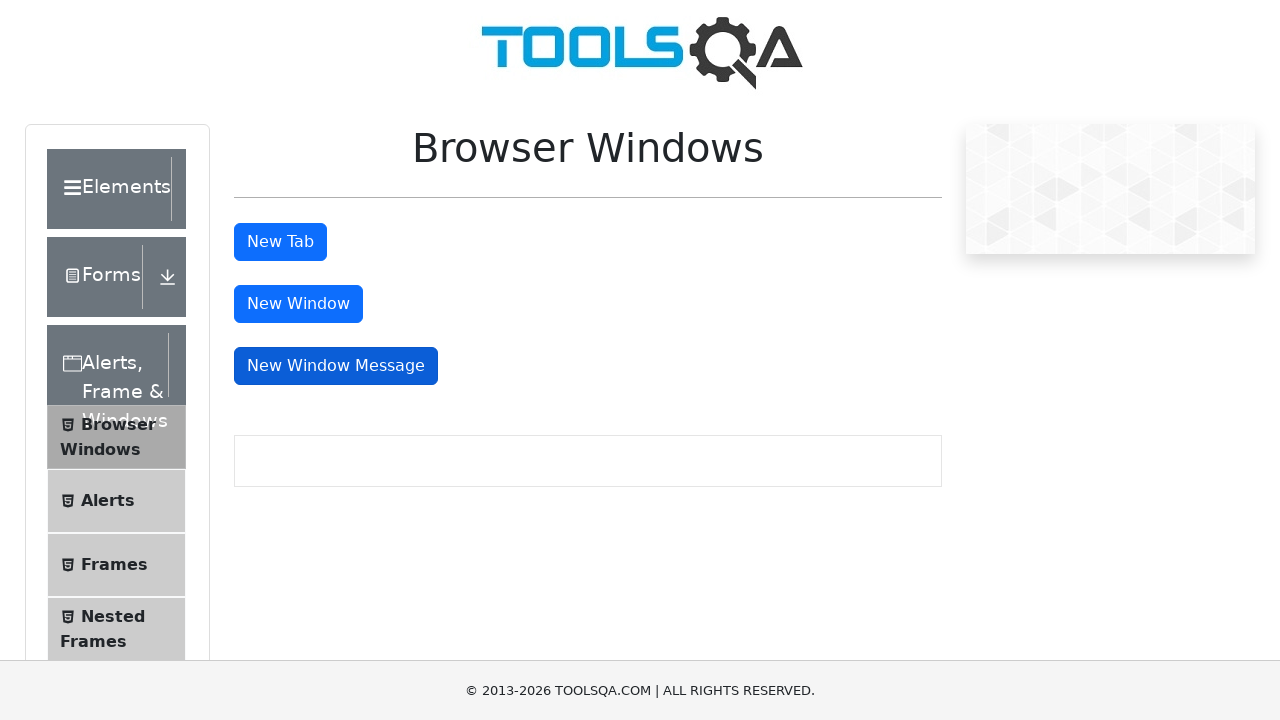

Closed first new window/tab
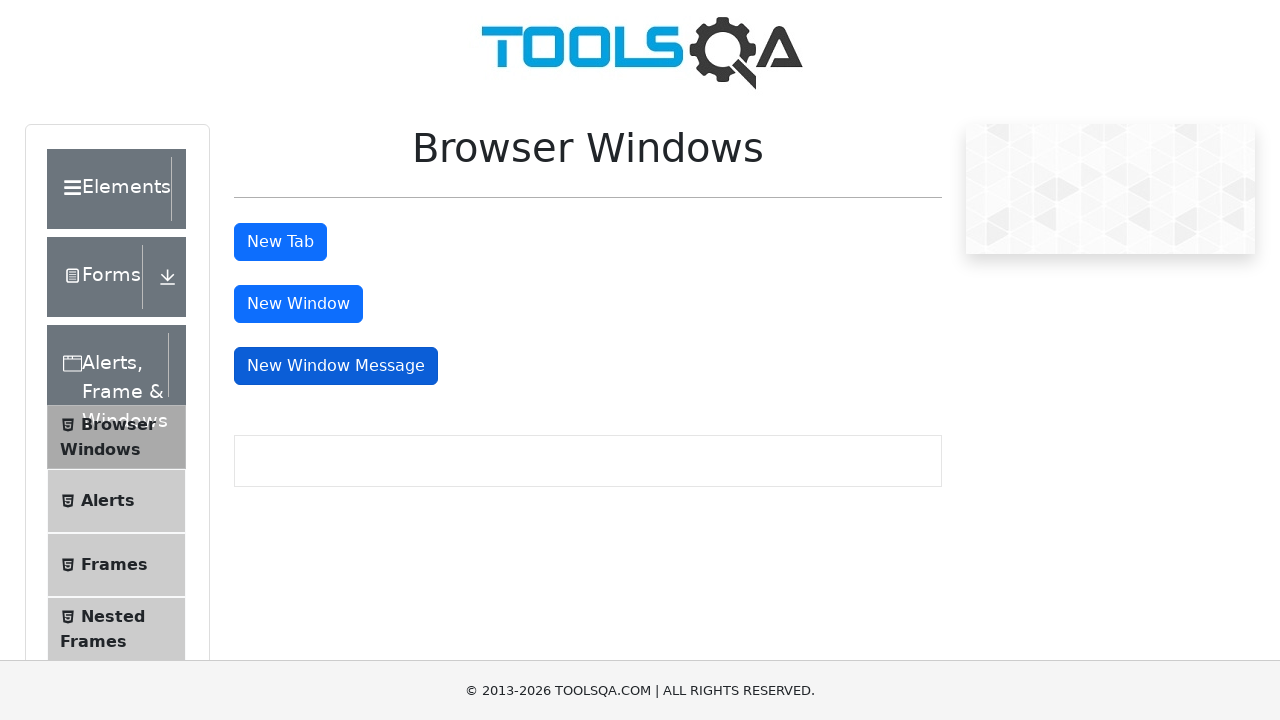

Closed second new window/tab
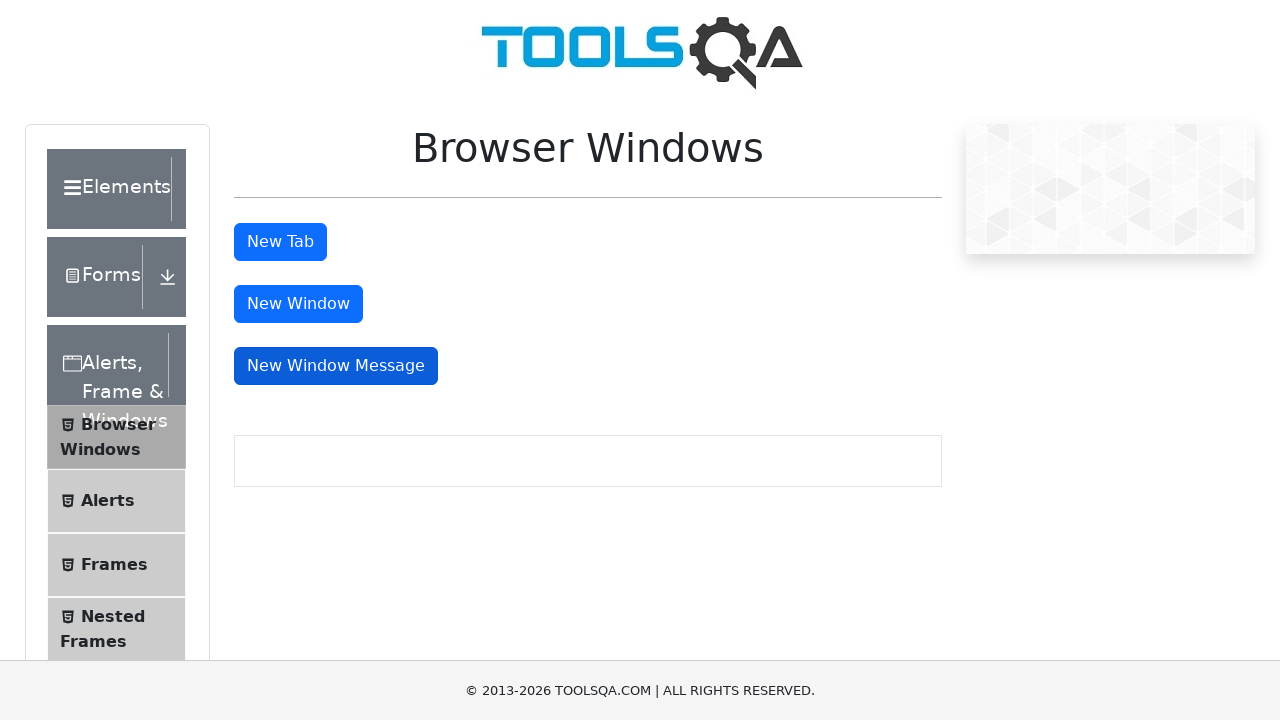

Closed third new window/tab
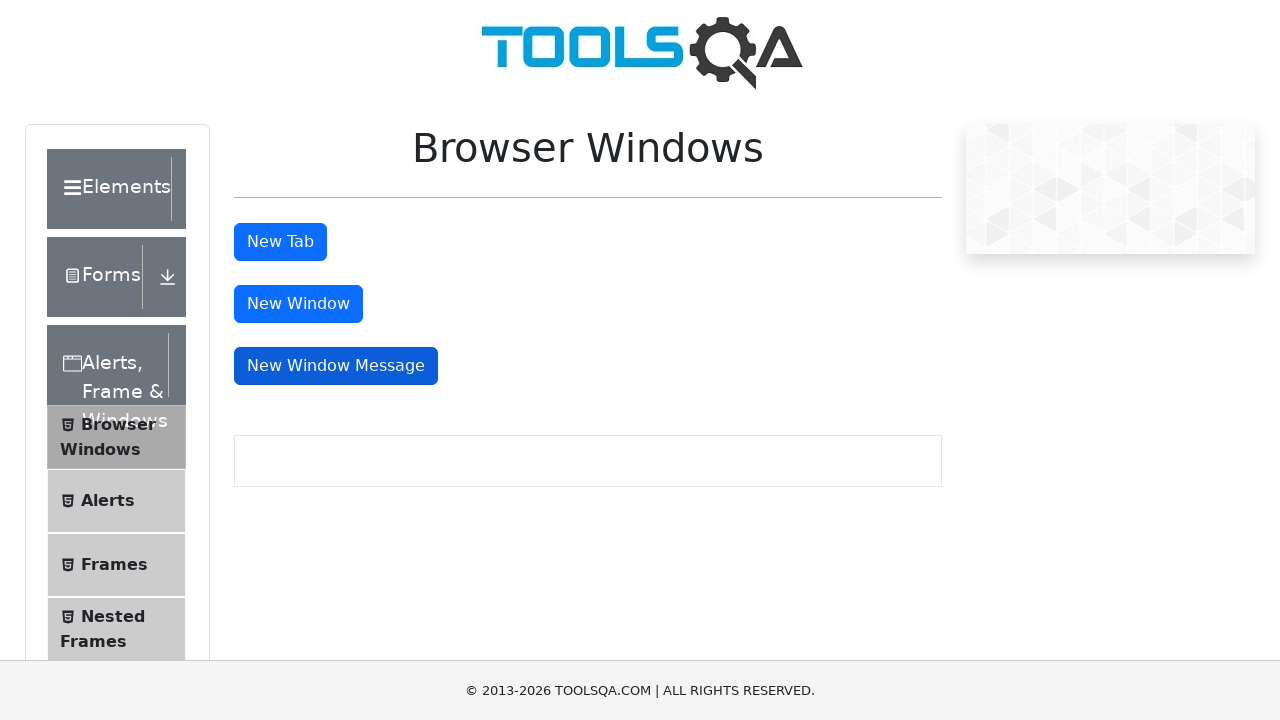

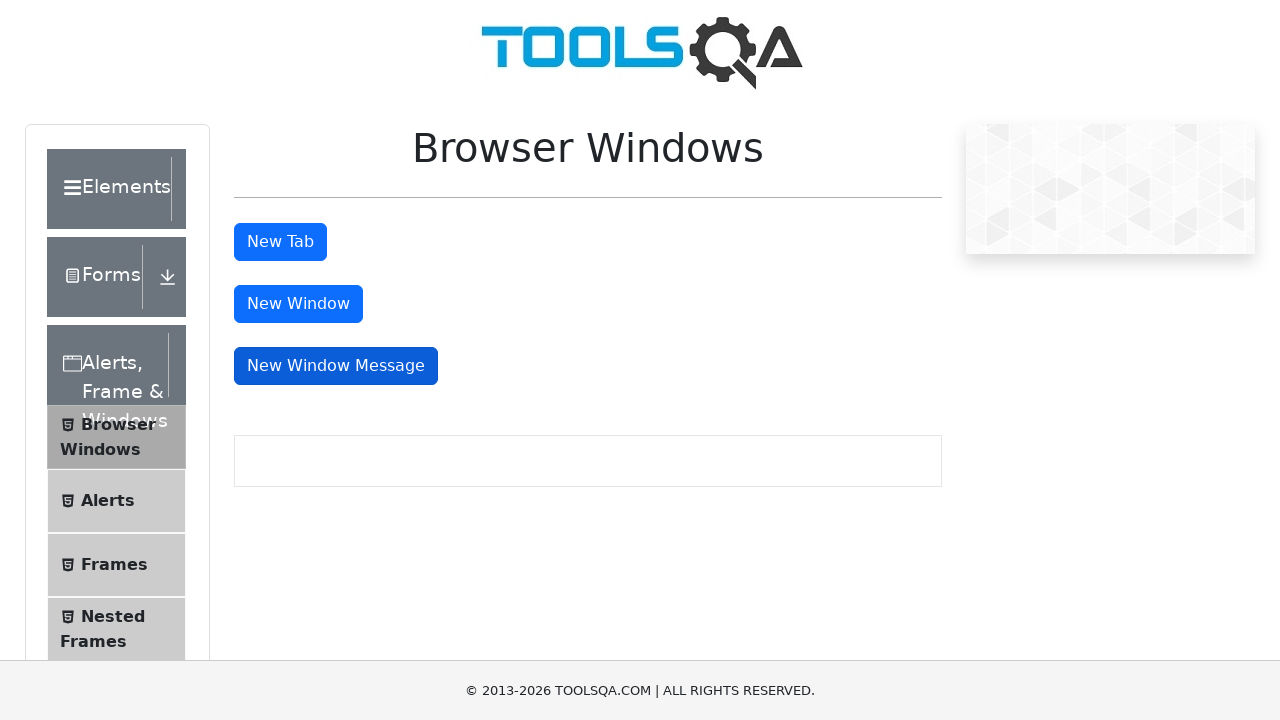